Demonstrates XPath axes functionality by navigating to a sample form page and interacting with various form elements using different XPath axis selectors including ancestor, child, descendant, following, preceding-sibling, and parent axes.

Starting URL: https://www.mycontactform.com

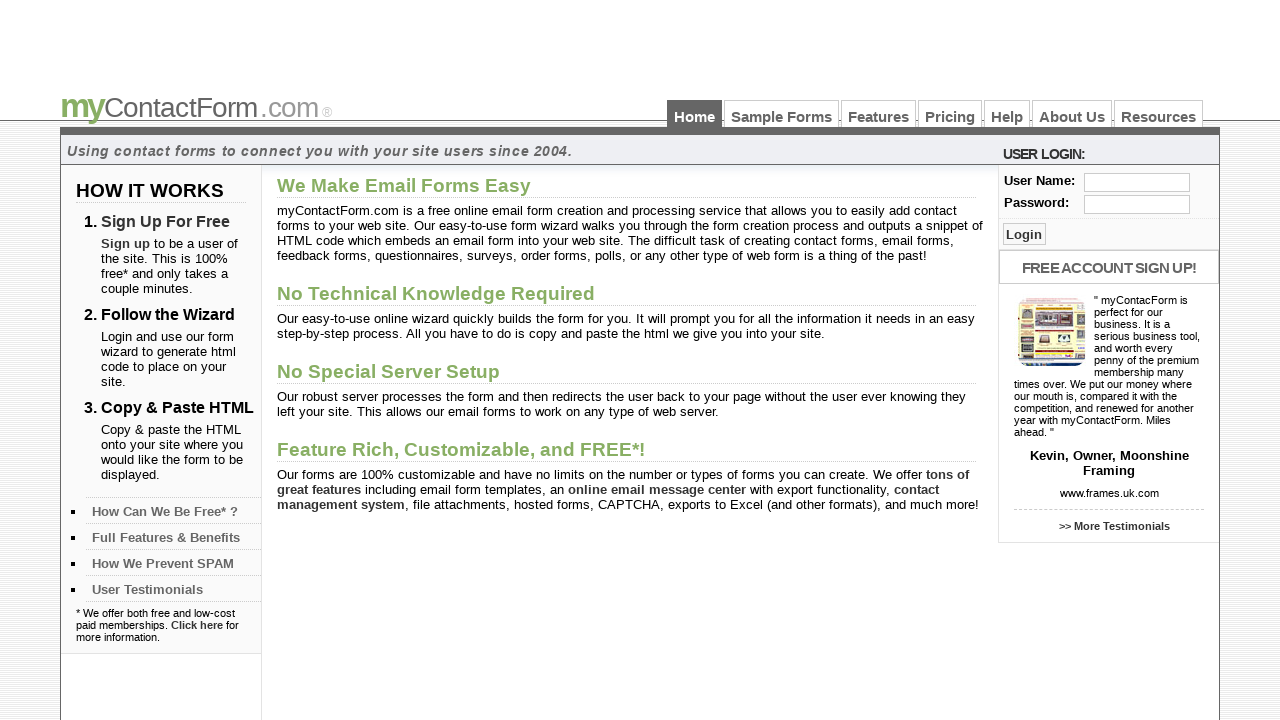

Clicked on Sample Forms link at (782, 114) on text=Sample Forms
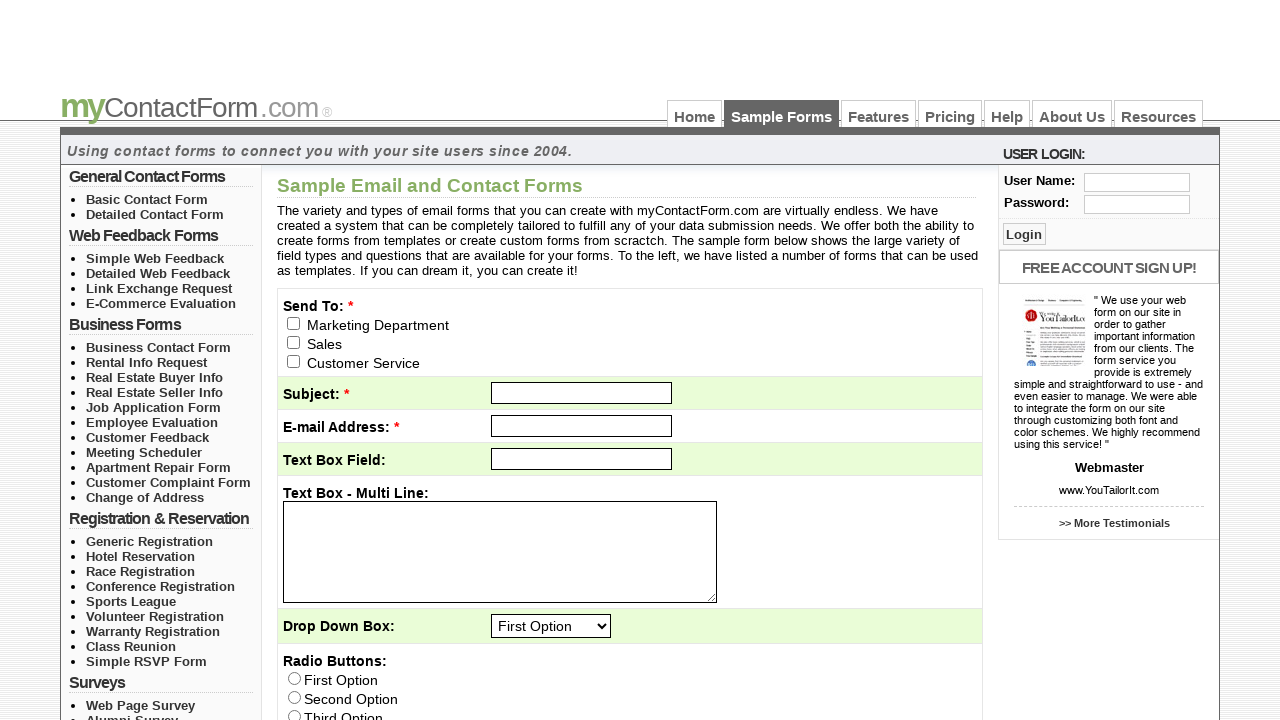

Located element using ancestor axis
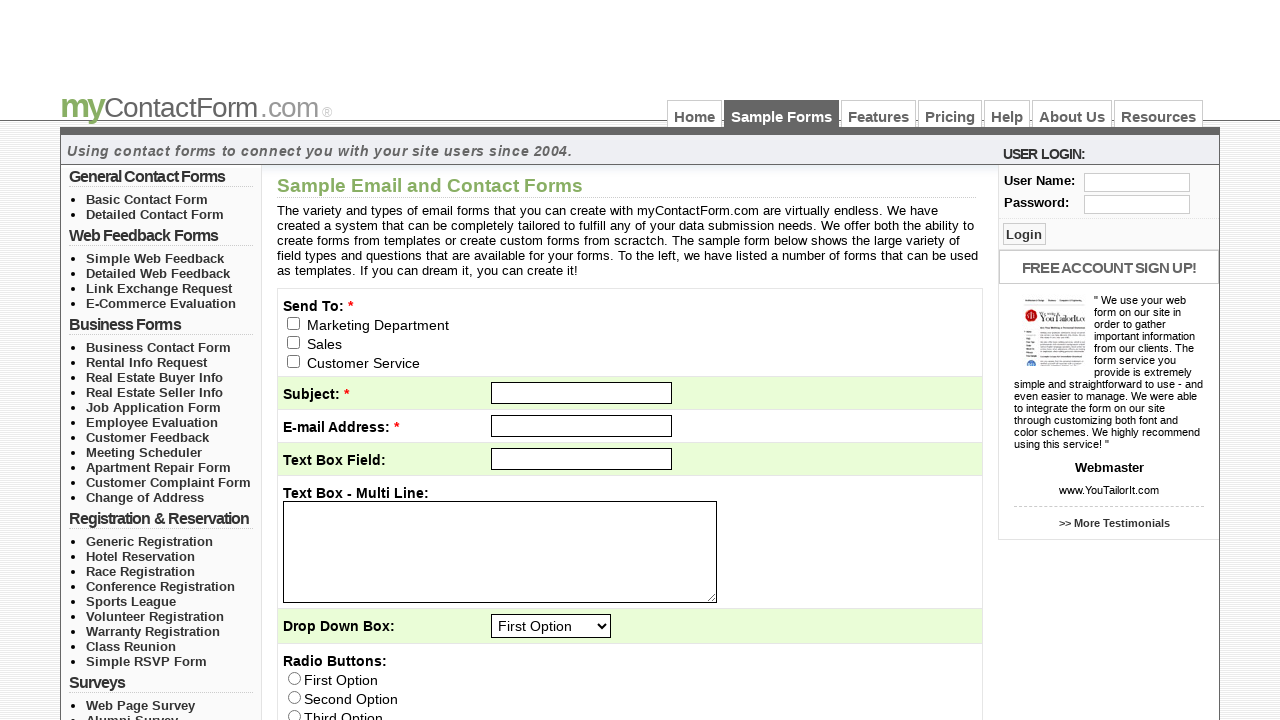

Located element using ancestor-or-self axis
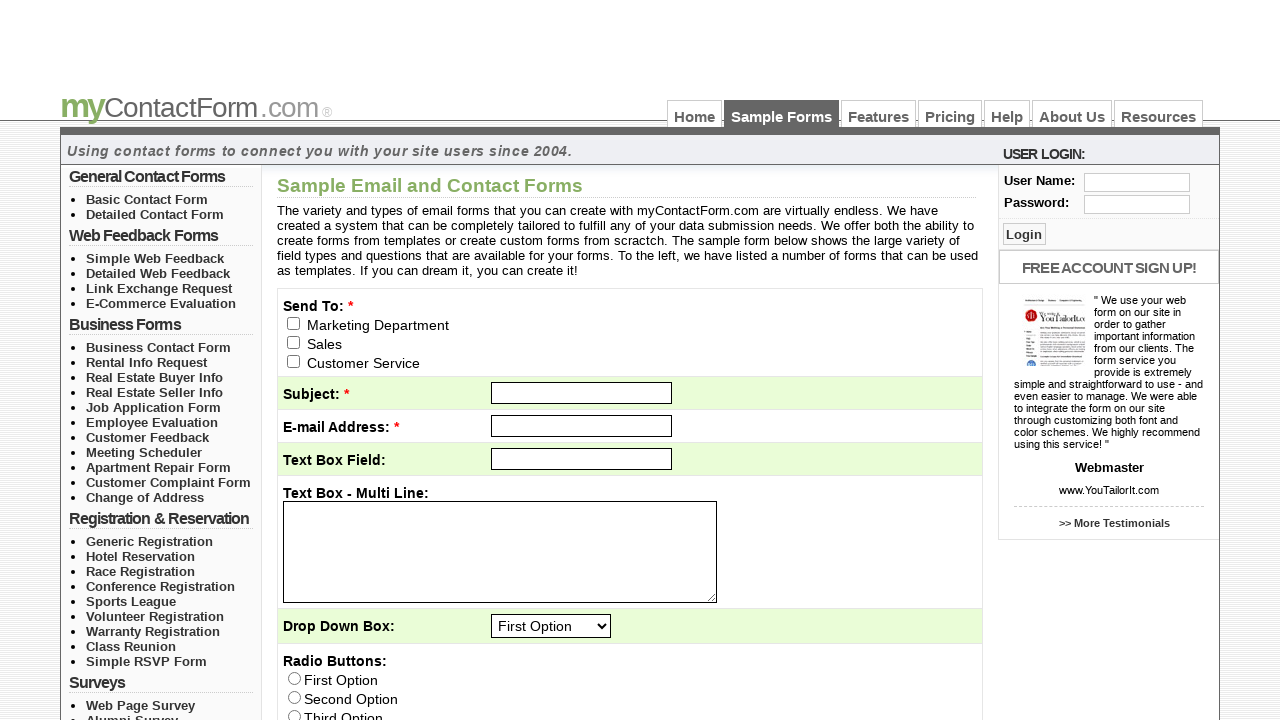

Clicked checkbox using attribute selector (first click) at (294, 323) on xpath=//input[@name='email_to[]' and @value='0']
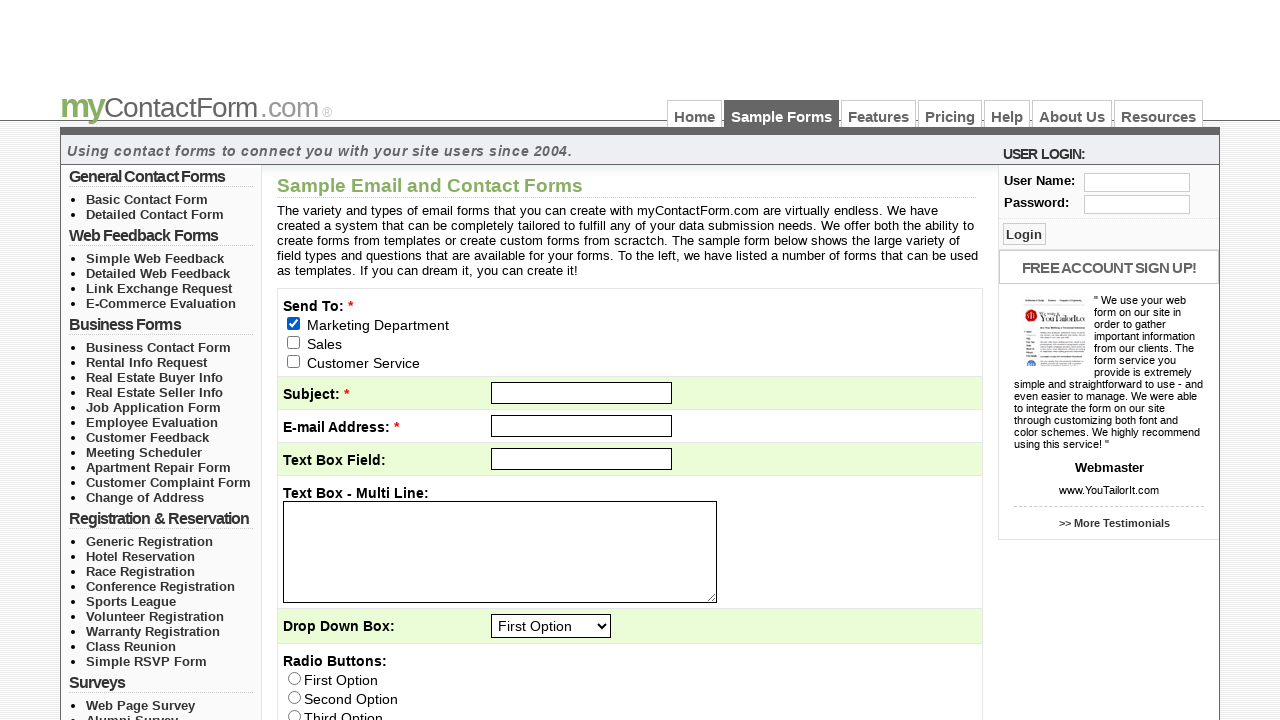

Clicked checkbox using attribute selector (second click) at (294, 323) on xpath=//input[@name='email_to[]' and @value='0']
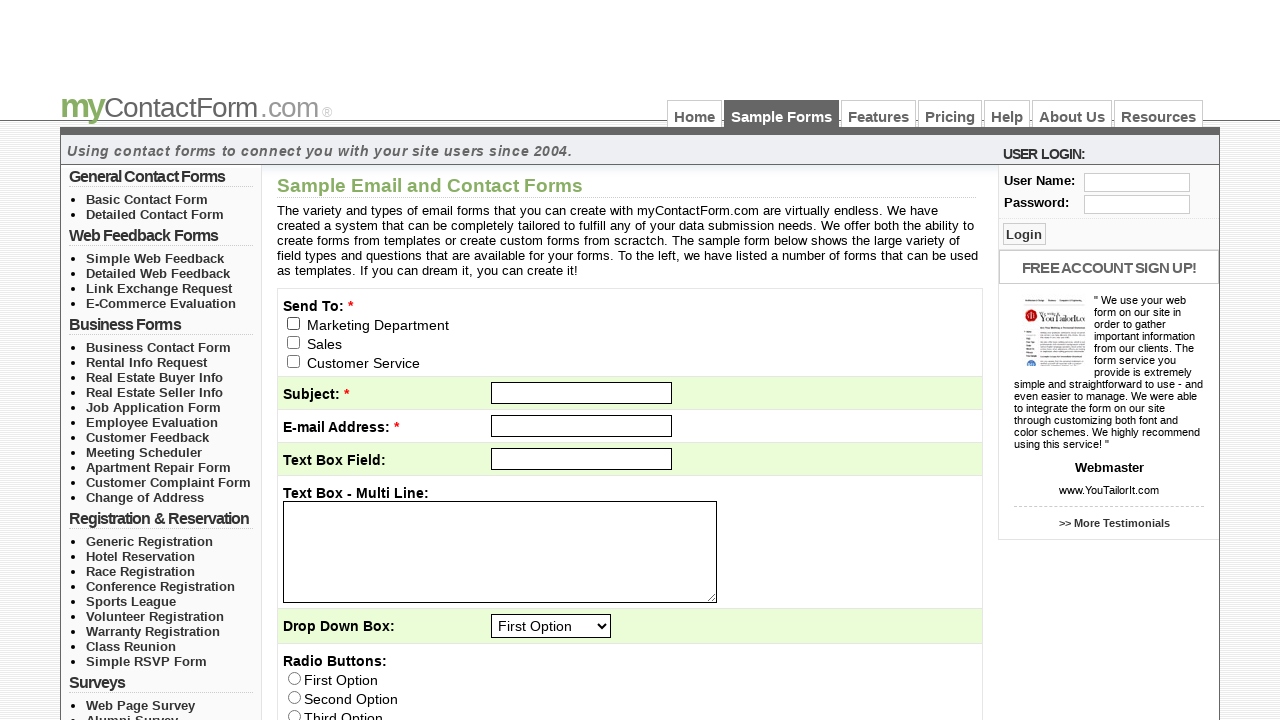

Located span child element of label using child axis
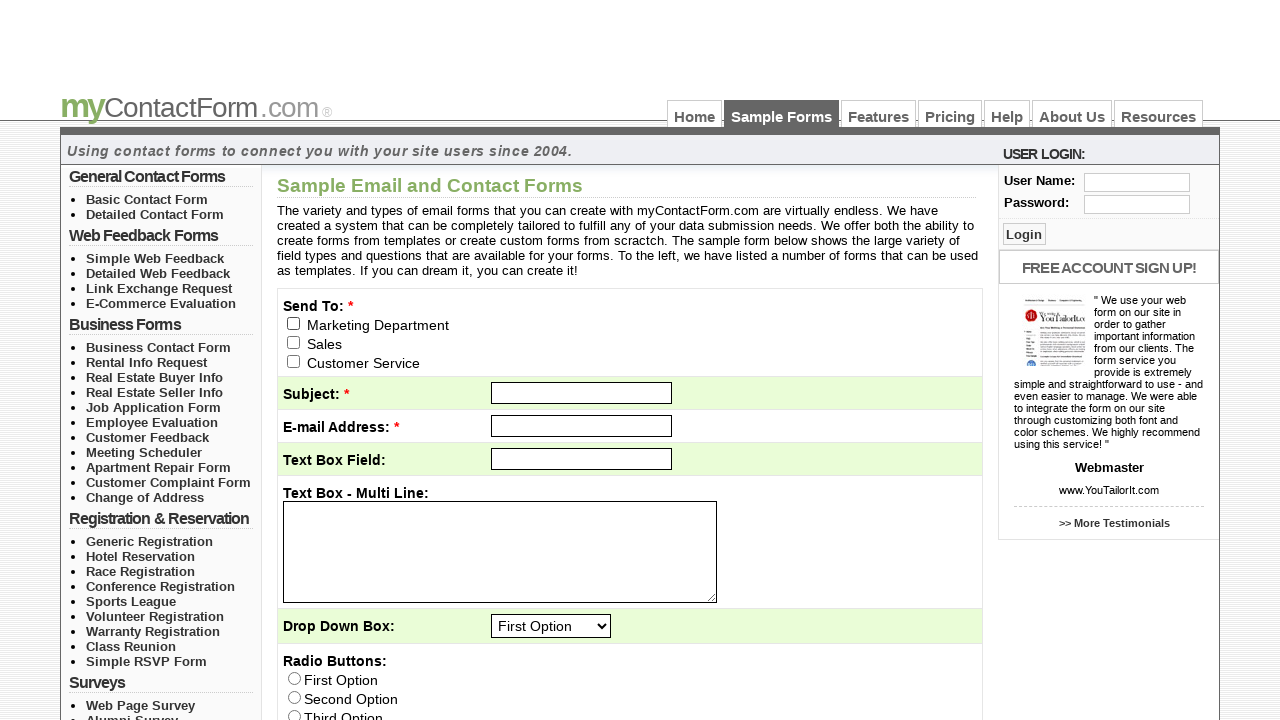

Located all email_to checkboxes using descendant axis
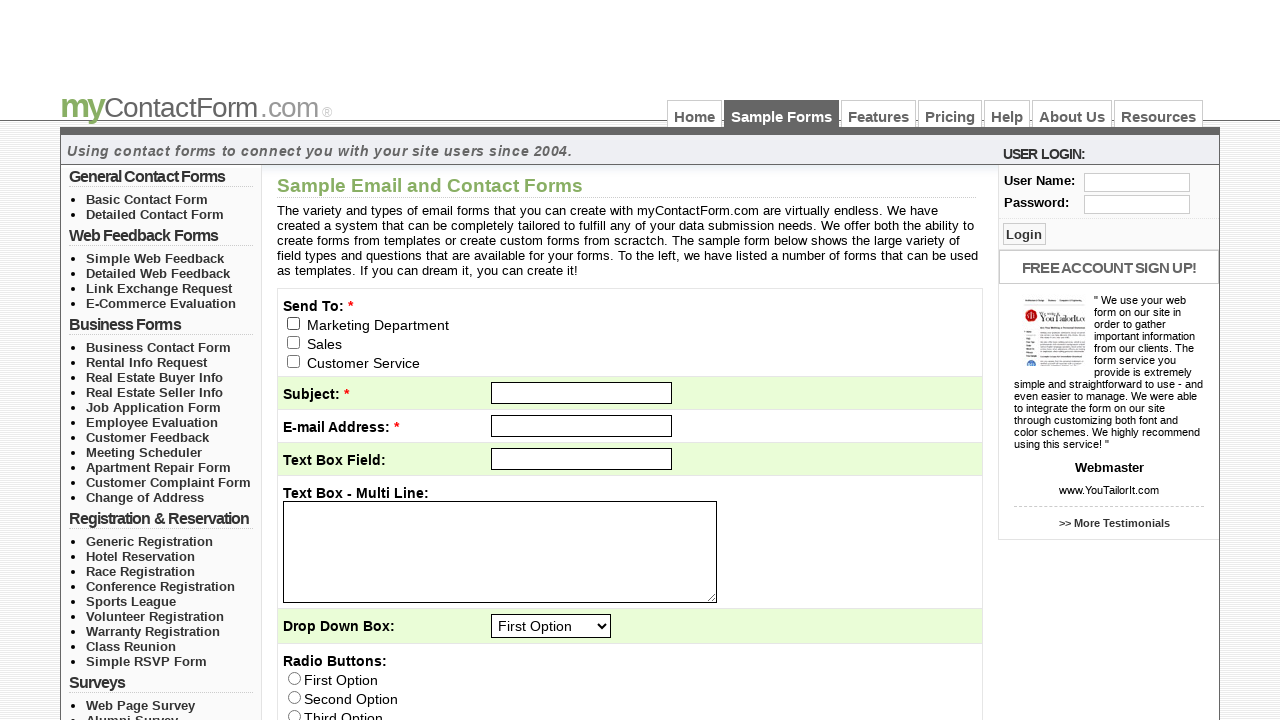

Counted 3 email_to checkboxes
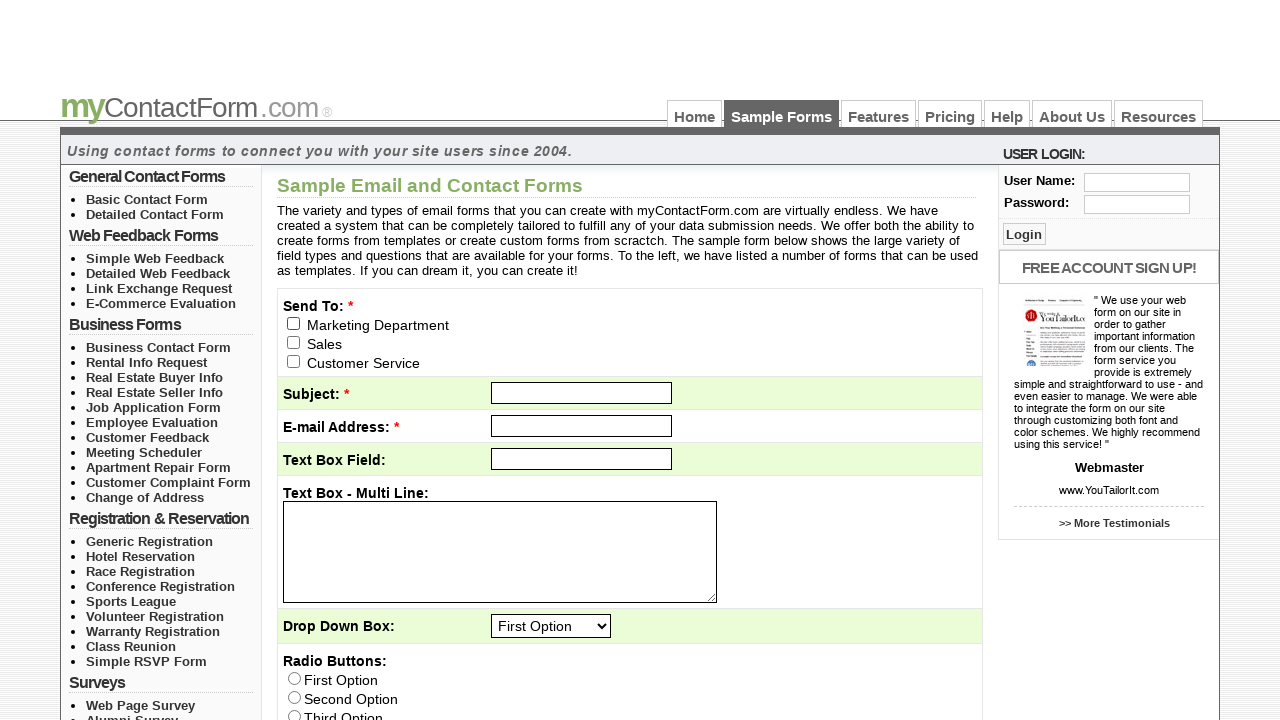

Clicked email_to checkbox 1 of 3 at (294, 323) on xpath=//table[@summary='This table contains contact form fields.']/descendant::i
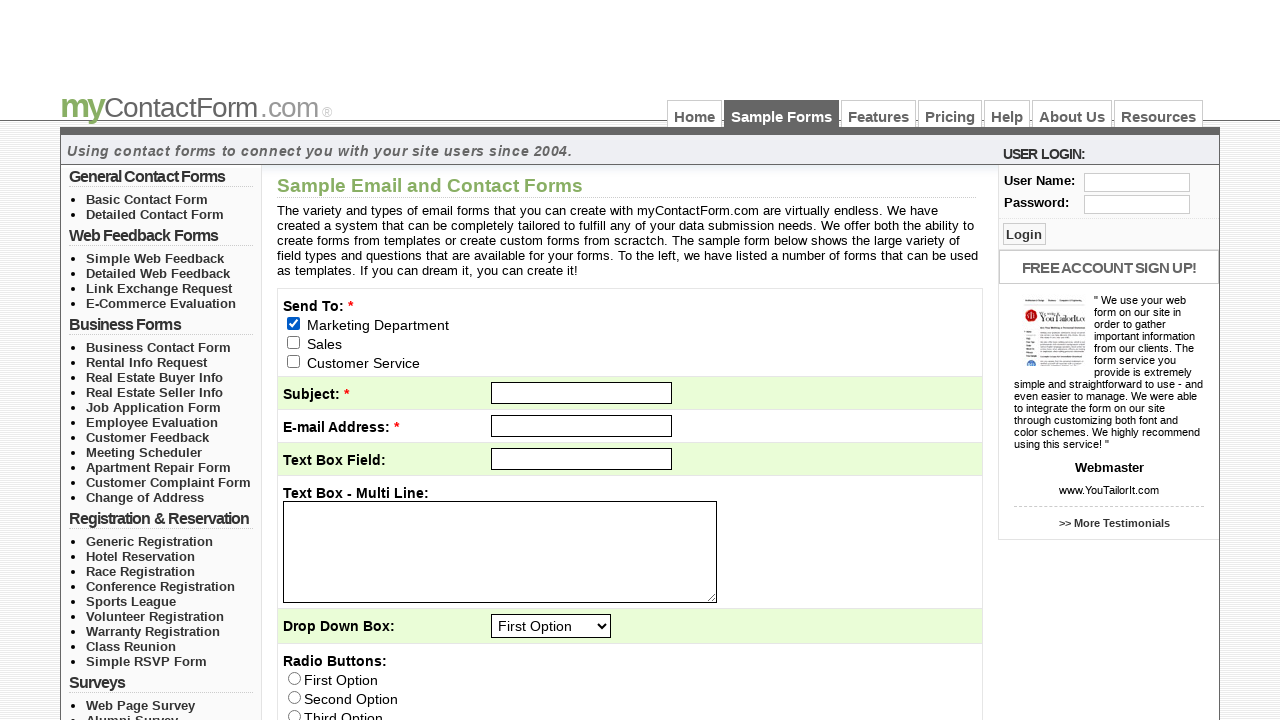

Clicked email_to checkbox 2 of 3 at (294, 342) on xpath=//table[@summary='This table contains contact form fields.']/descendant::i
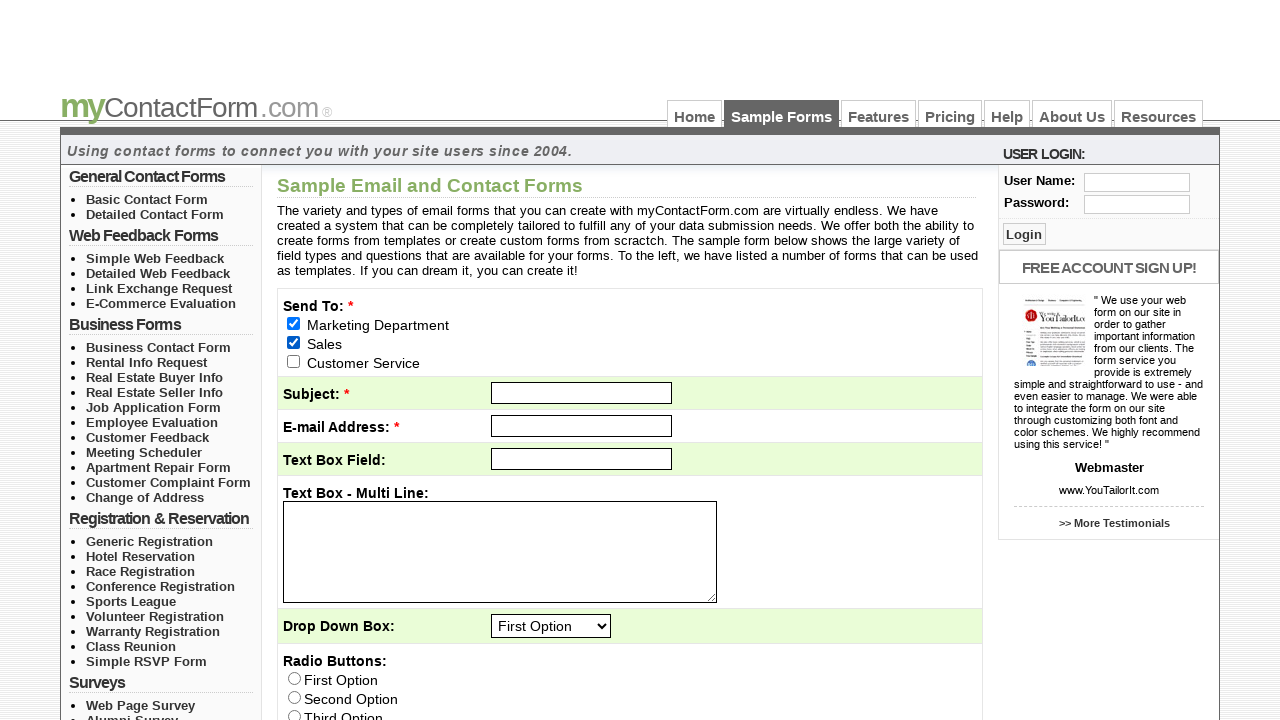

Clicked email_to checkbox 3 of 3 at (294, 361) on xpath=//table[@summary='This table contains contact form fields.']/descendant::i
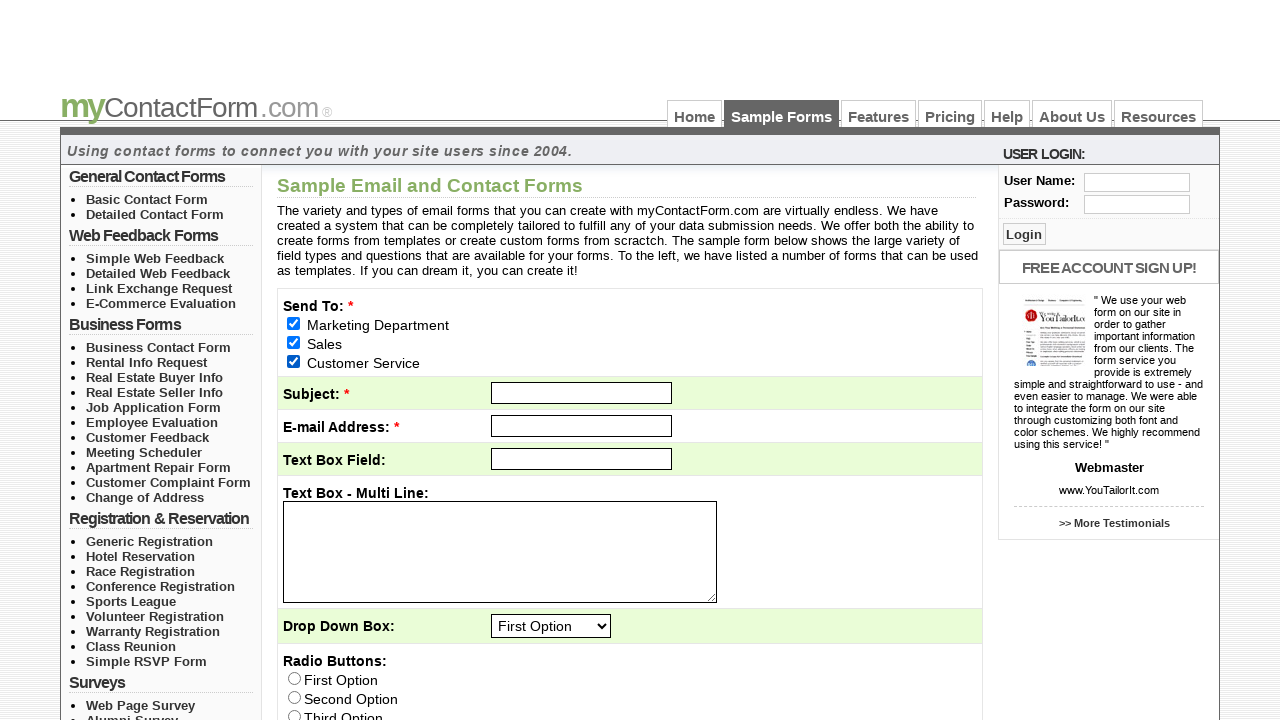

Verified elements exist using descendant-or-self axis
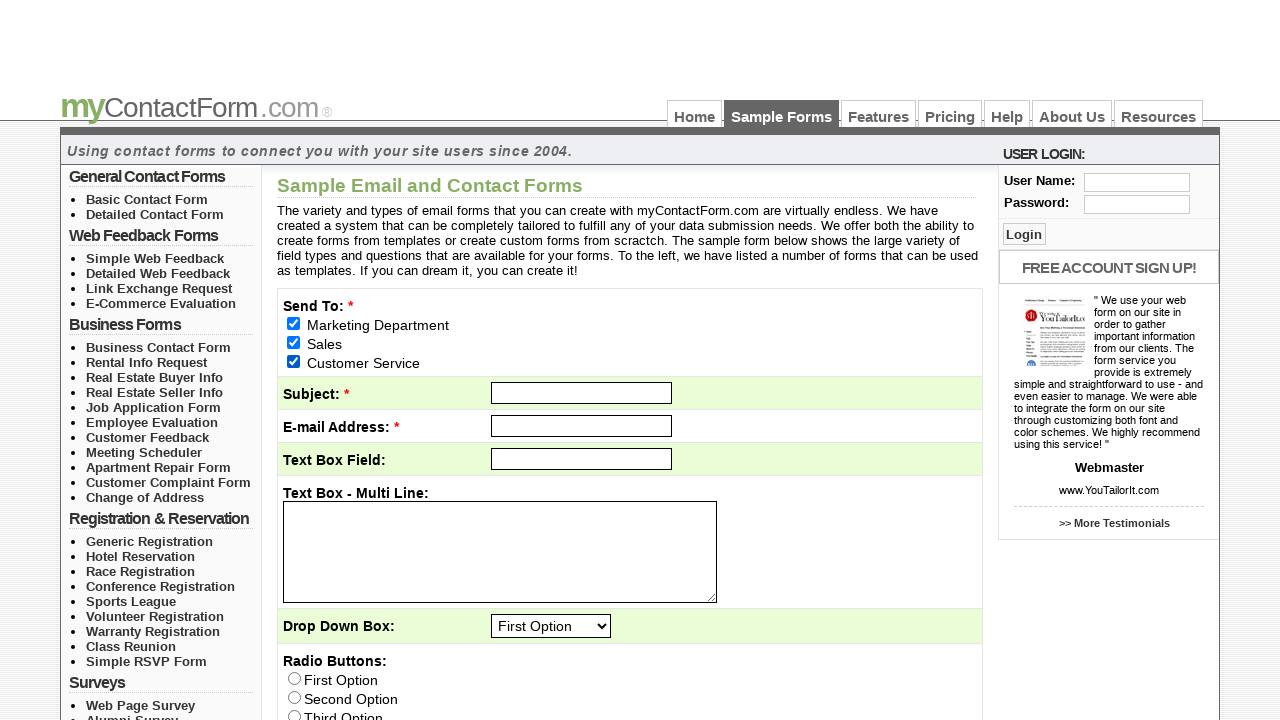

Located input following the user input using following axis
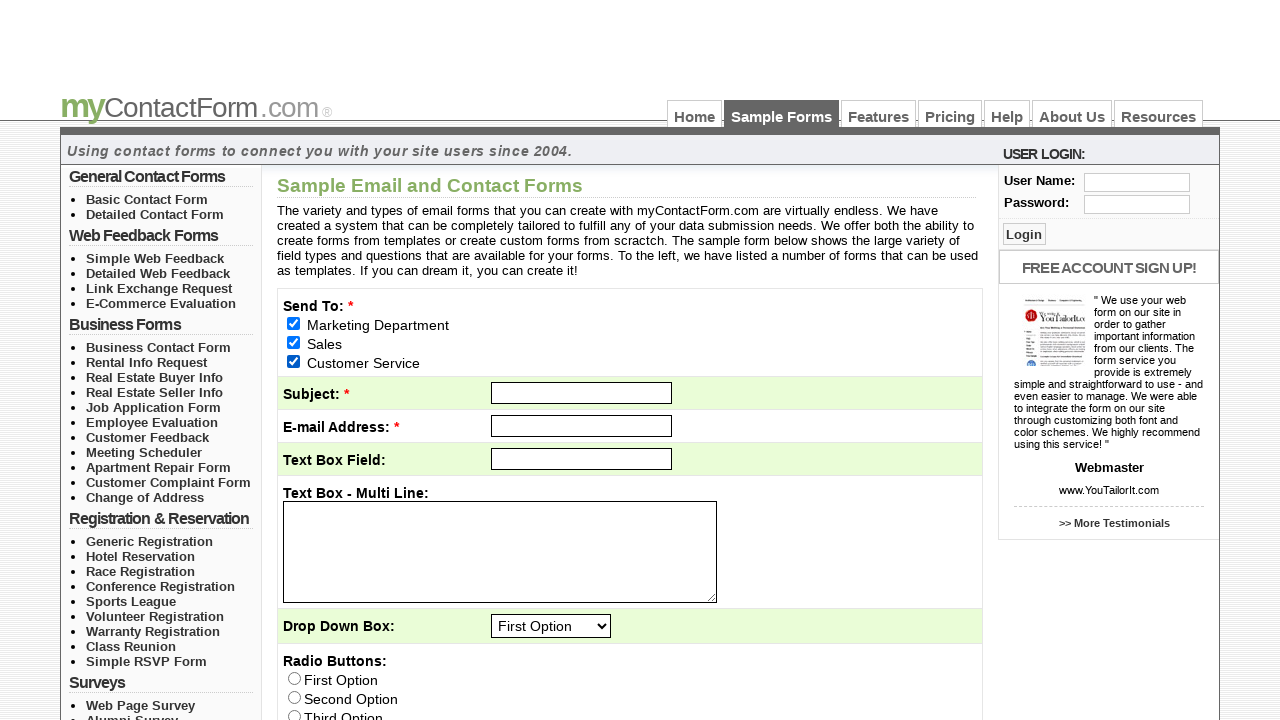

Located sibling input after First Option using following-sibling axis
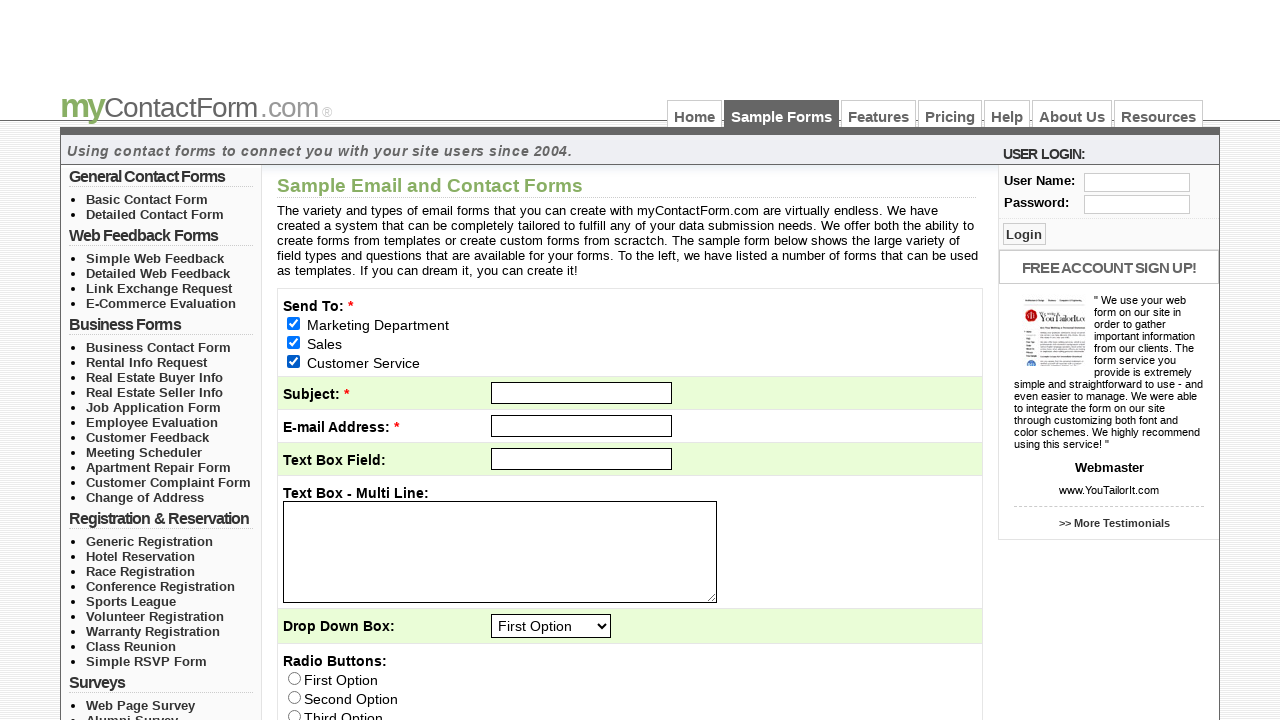

Located sibling input before Fifth Option using preceding-sibling axis
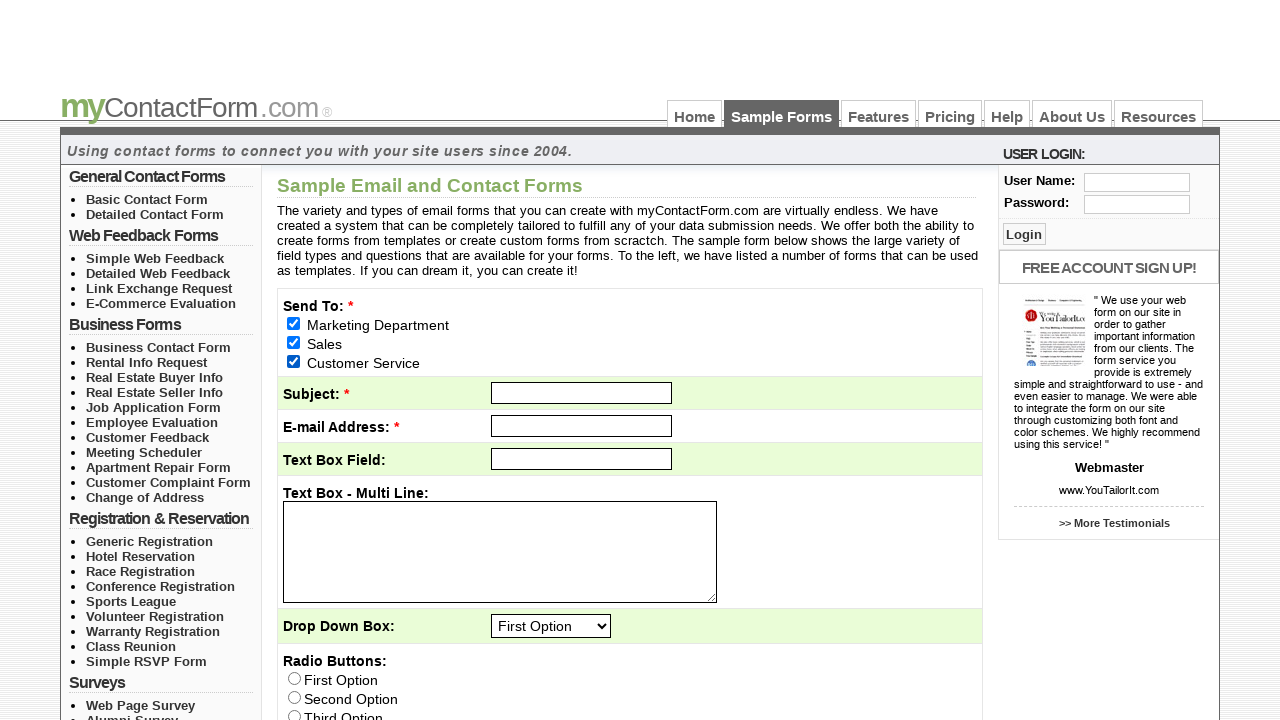

Located parent div of First Option input using parent axis
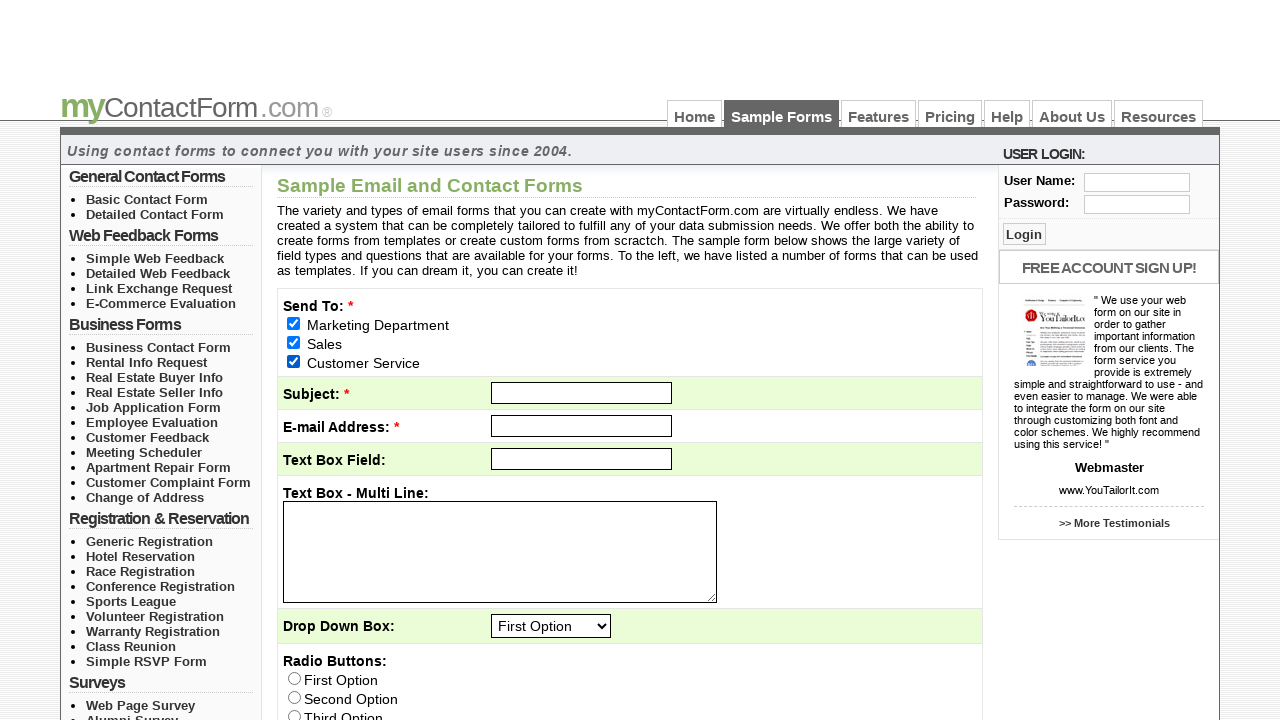

Located self input element using self axis
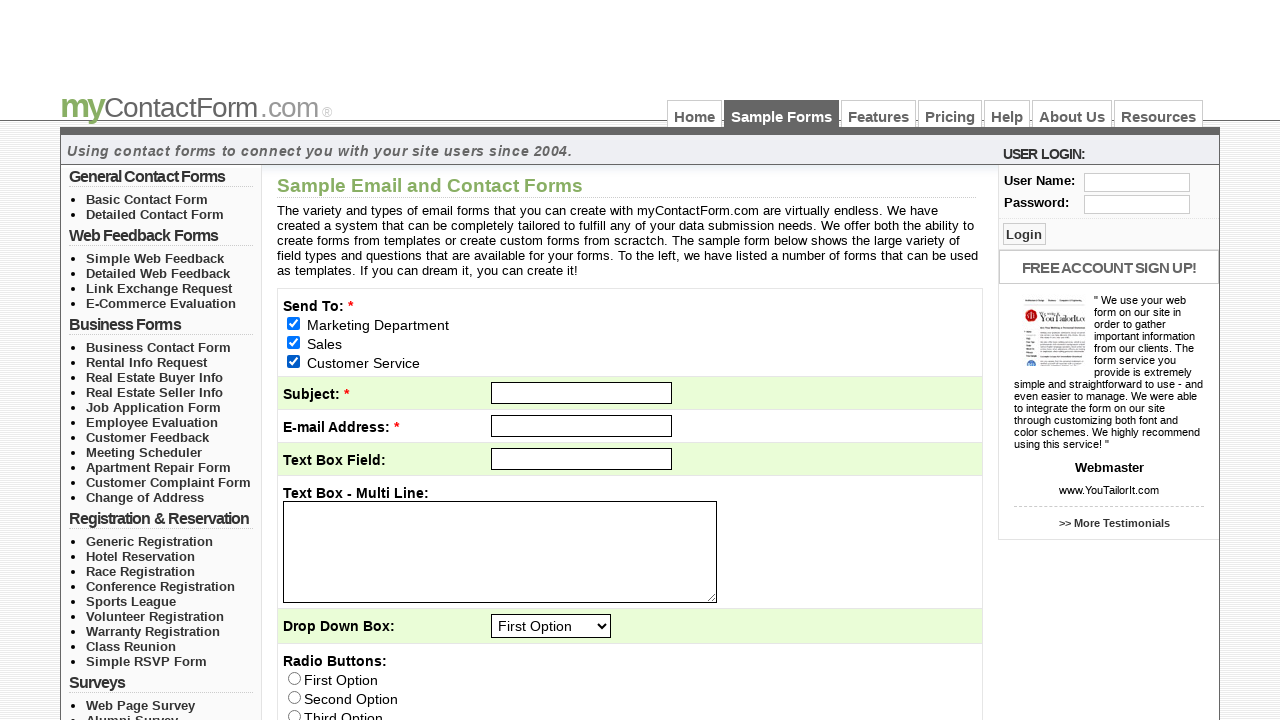

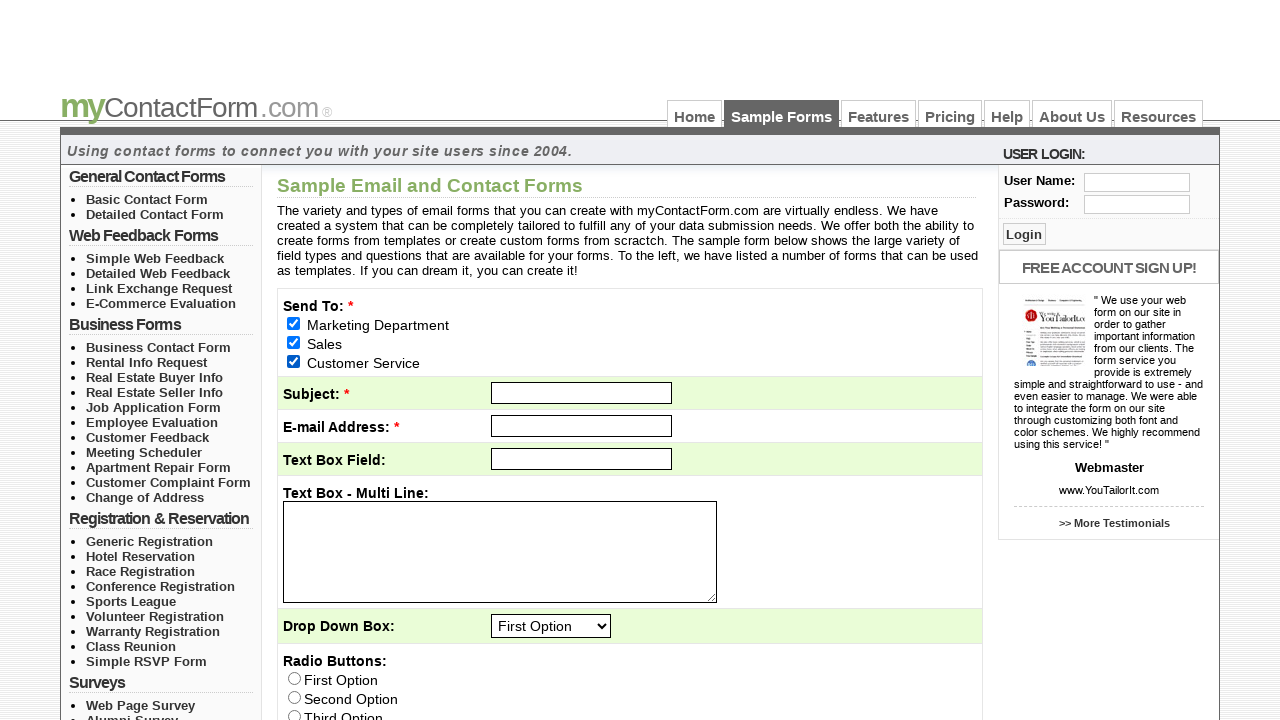